Tests a simple verification flow by clicking a verify button and checking for a success message

Starting URL: http://suninjuly.github.io/wait1.html

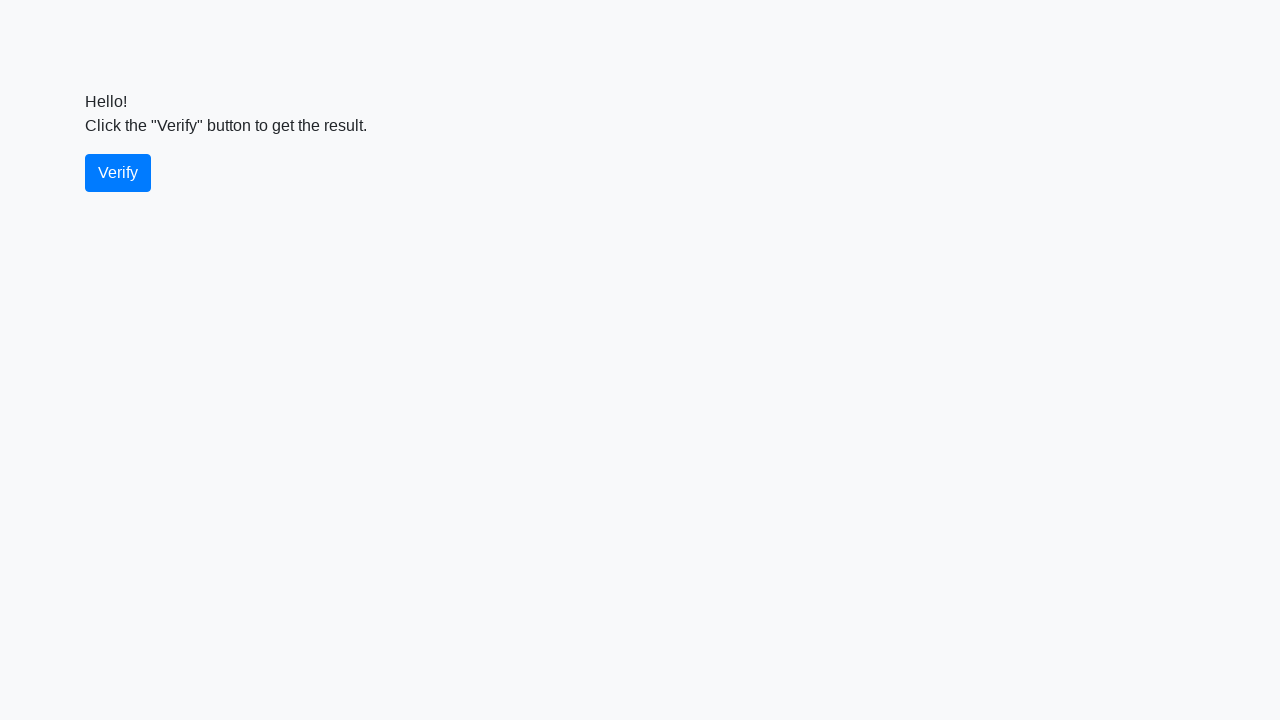

Clicked the verify button at (118, 173) on #verify
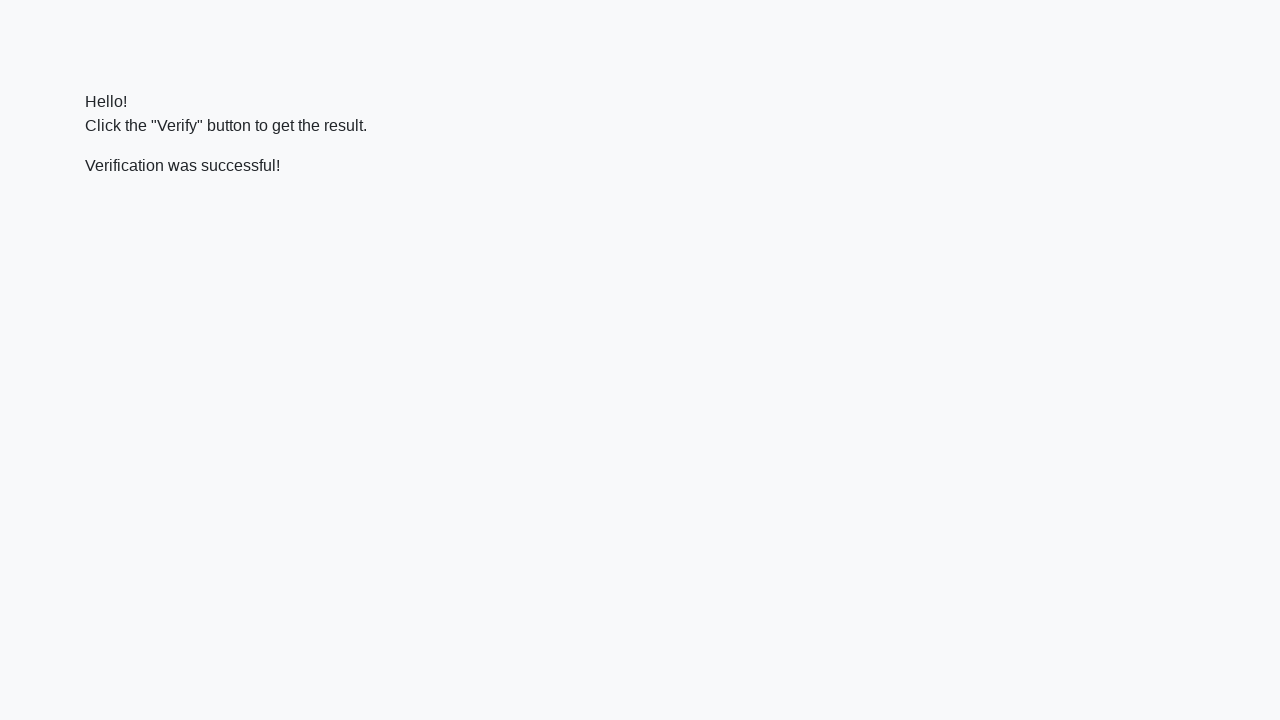

Located the verify message element
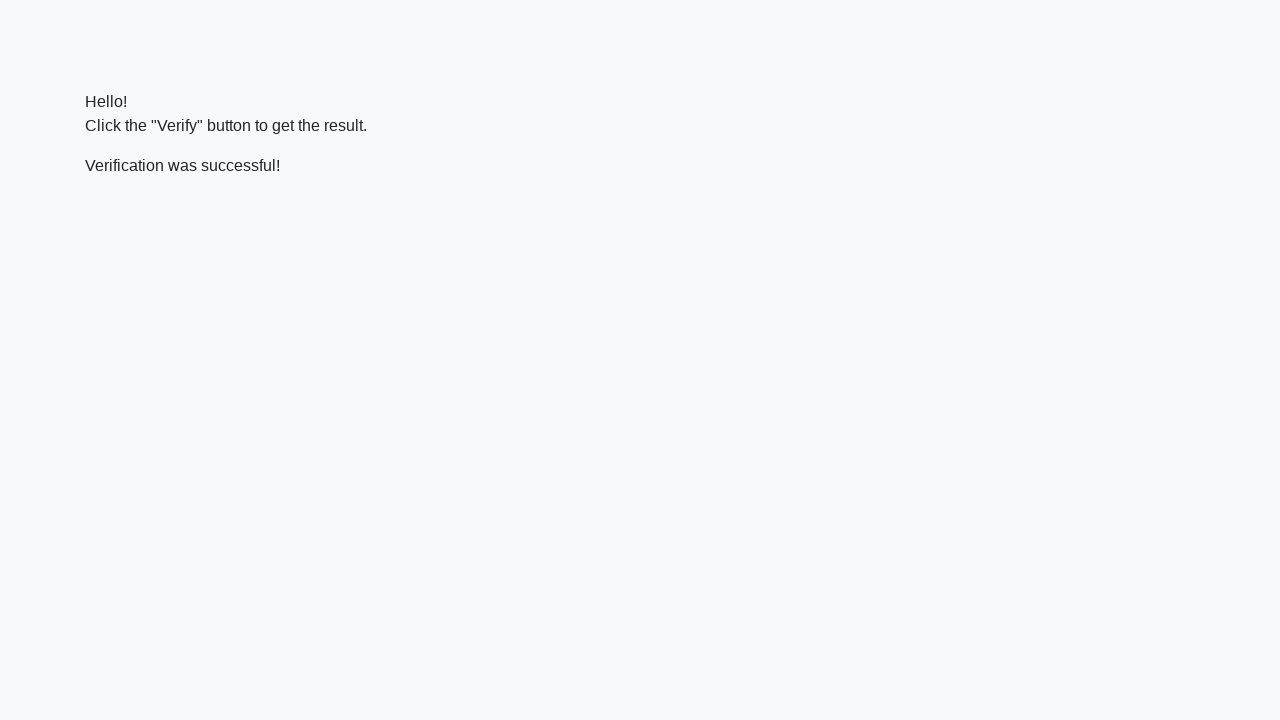

Verify message appeared
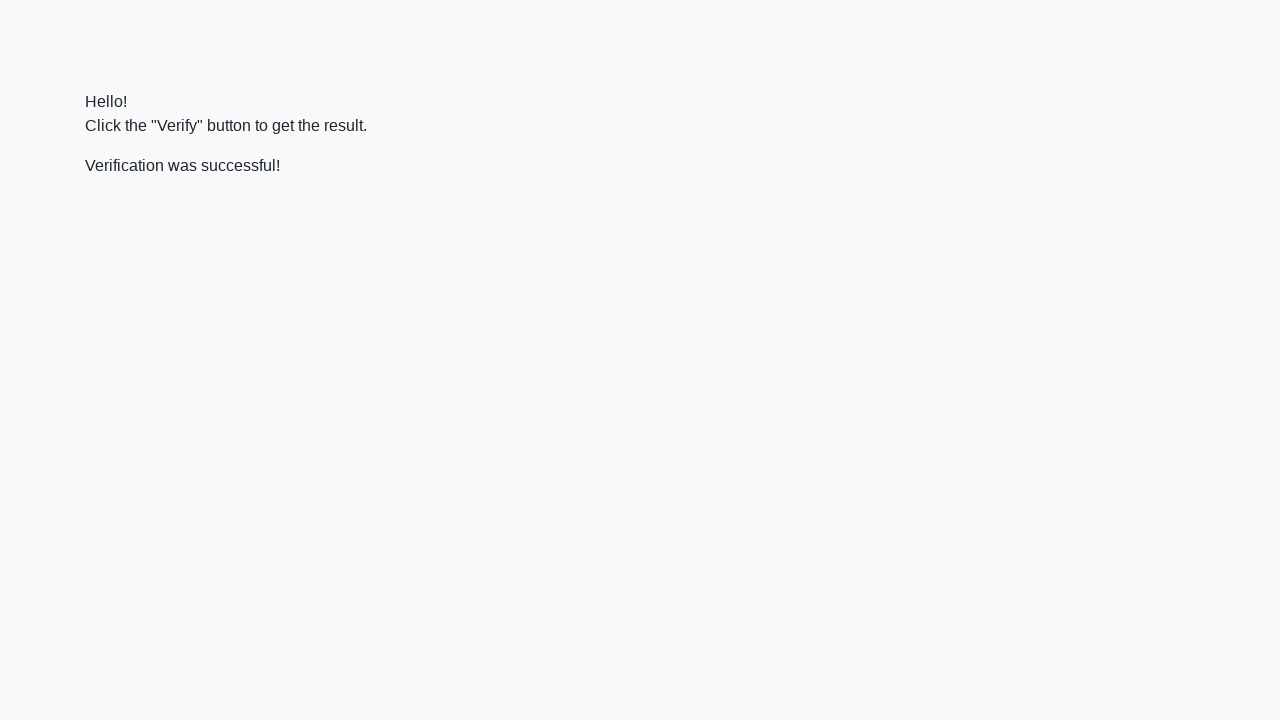

Verified that success message contains 'successful'
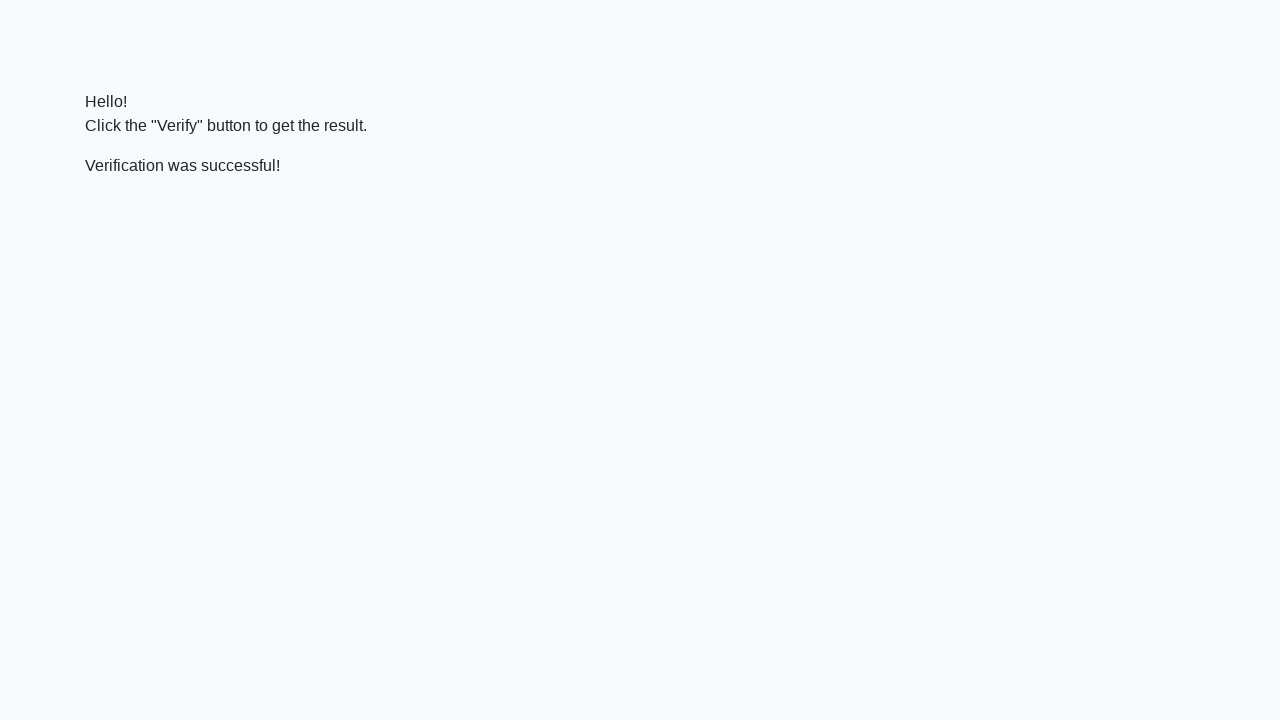

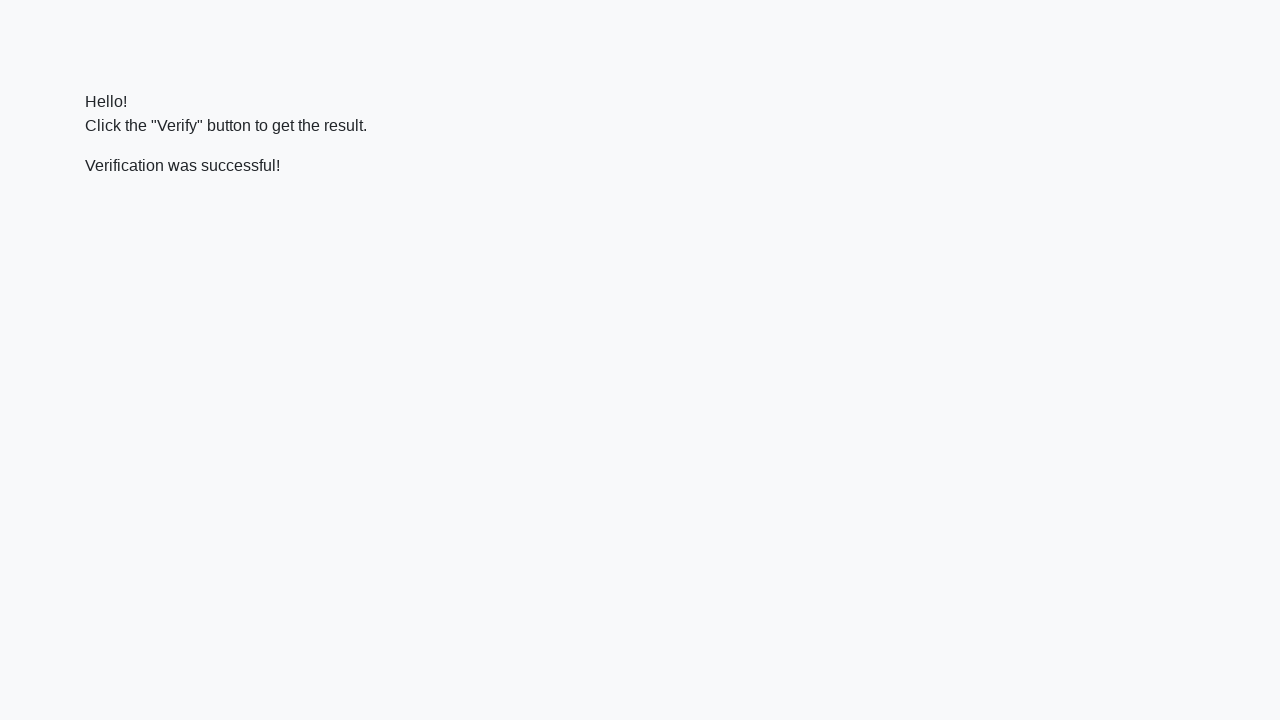